Navigates to Lagou job portal website and loads the page content

Starting URL: http://www.lagou.com/

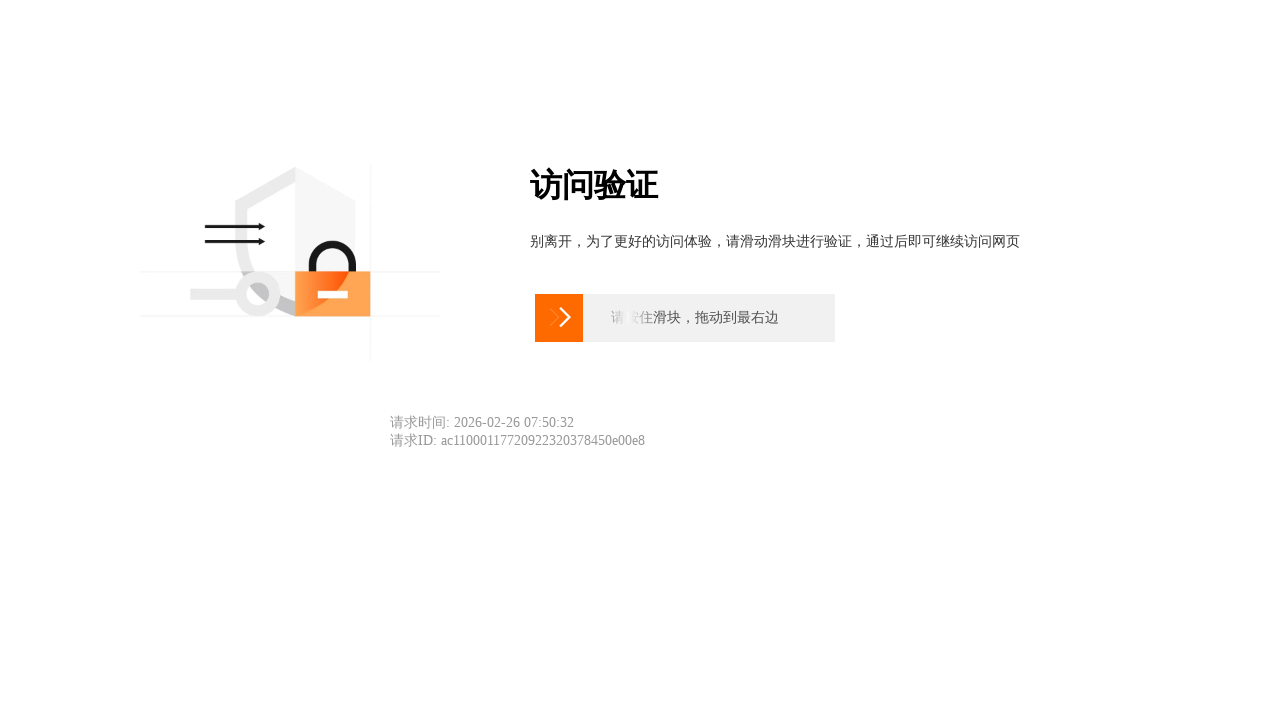

Waited for page to reach networkidle load state
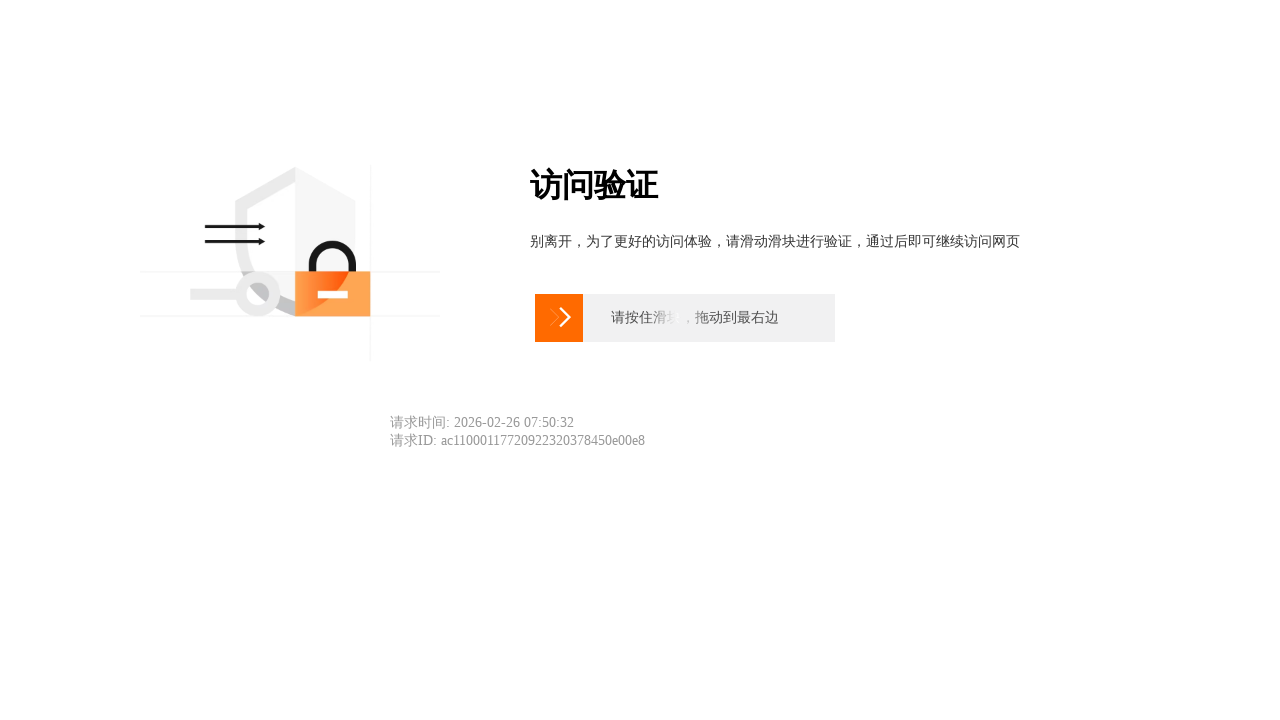

Verified page loaded by detecting body element
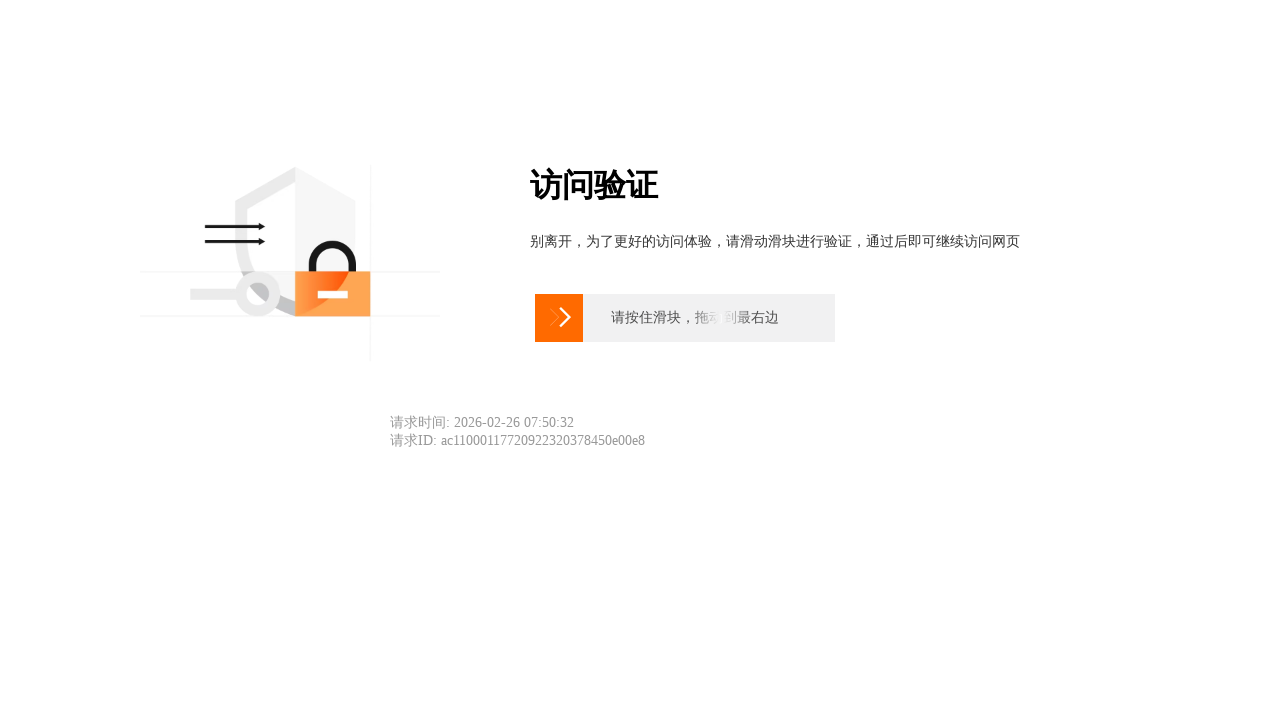

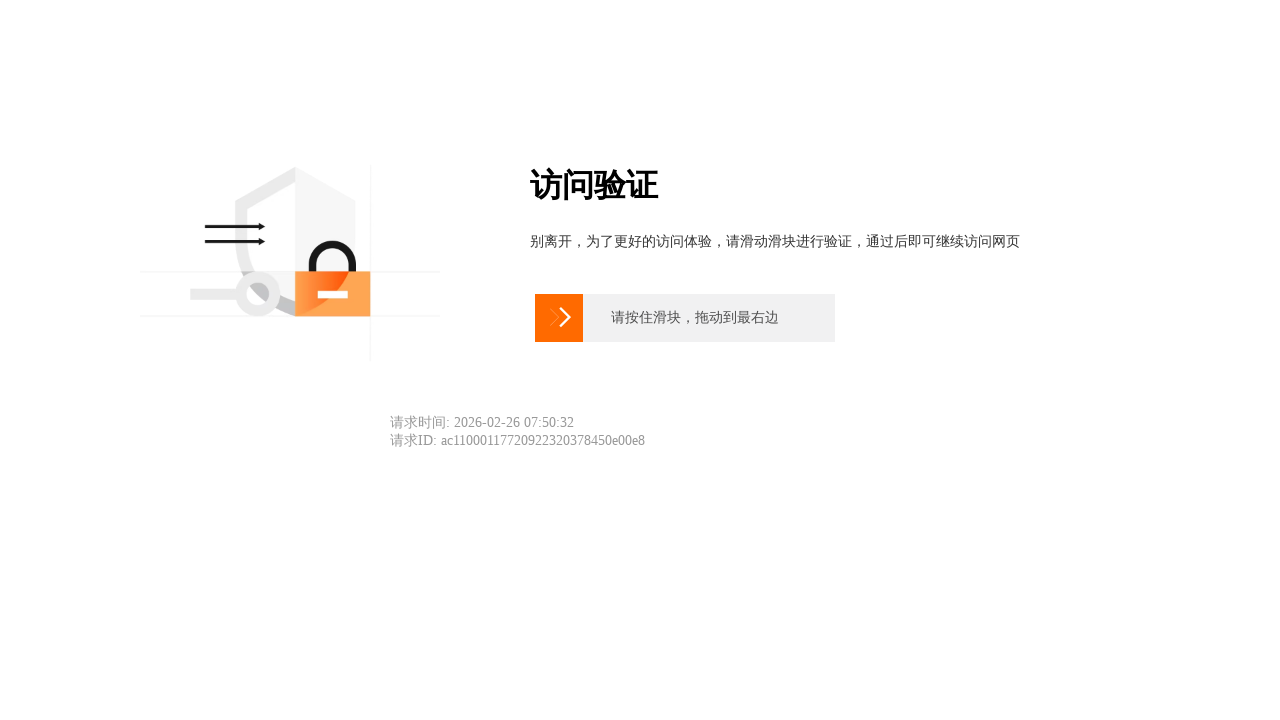